Reads two numbers from the page, calculates their sum, selects the result from a dropdown menu, and submits the form

Starting URL: http://suninjuly.github.io/selects1.html

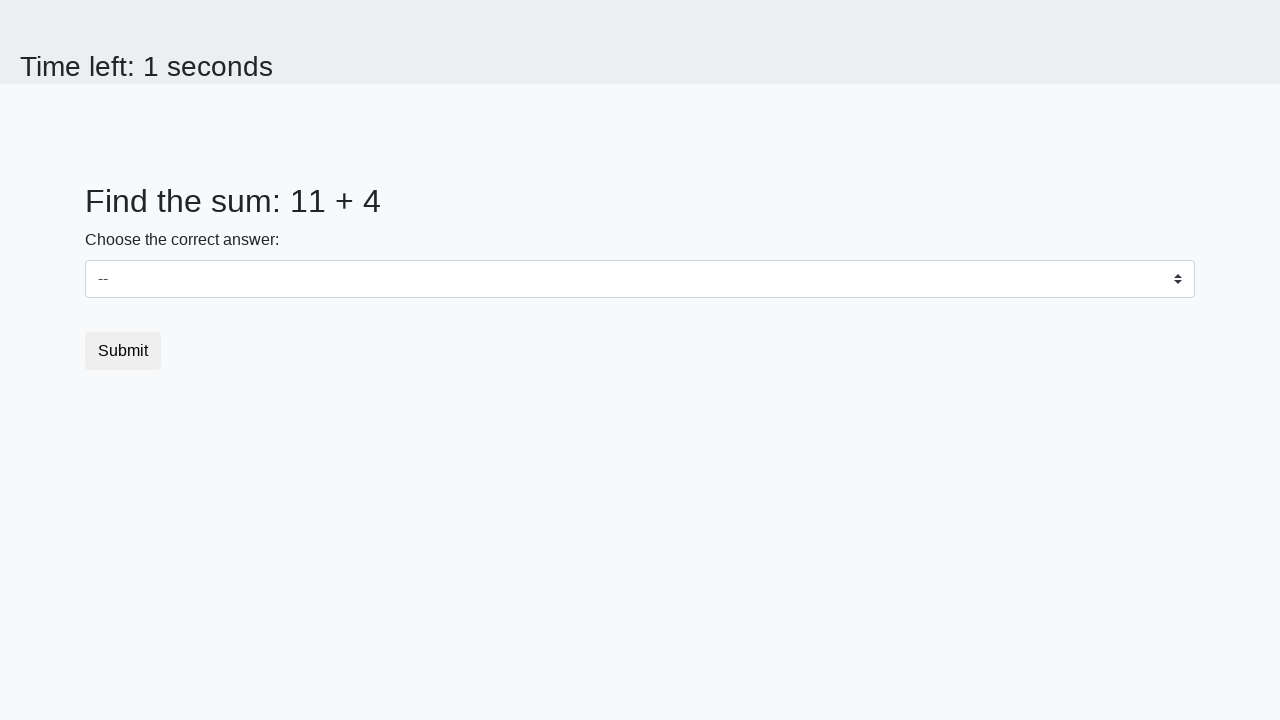

Retrieved first number from page
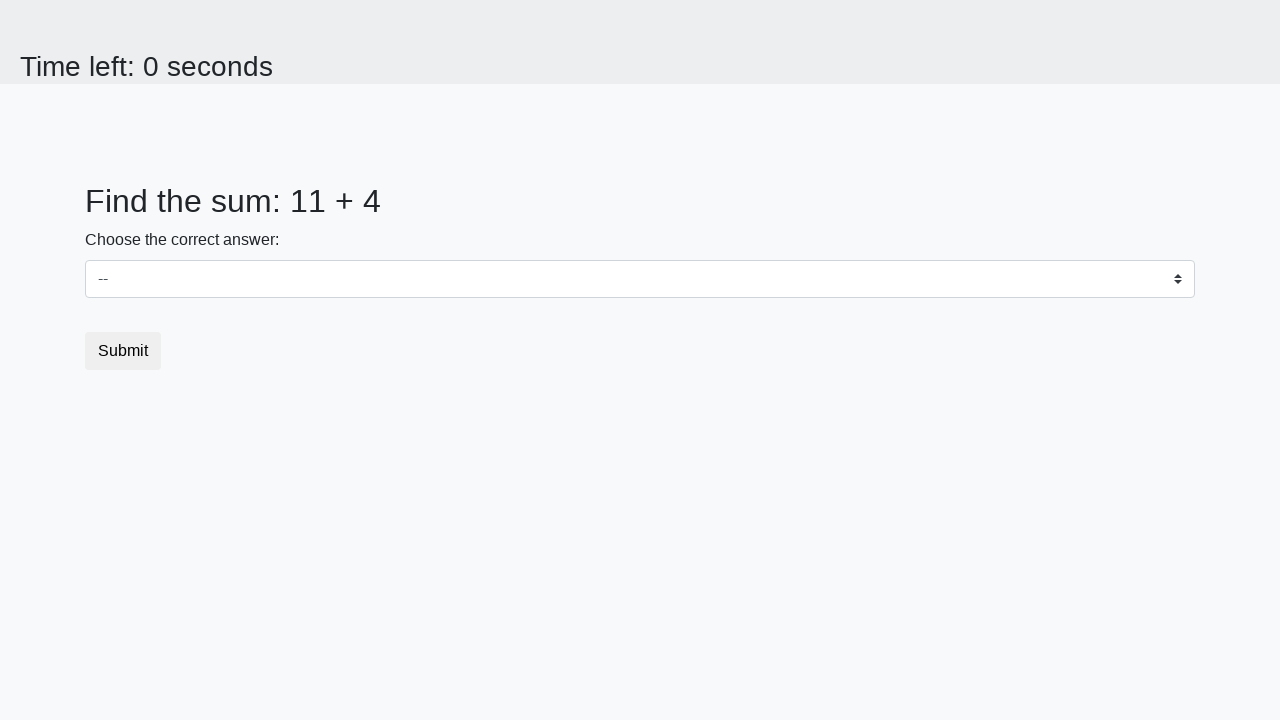

Retrieved second number from page
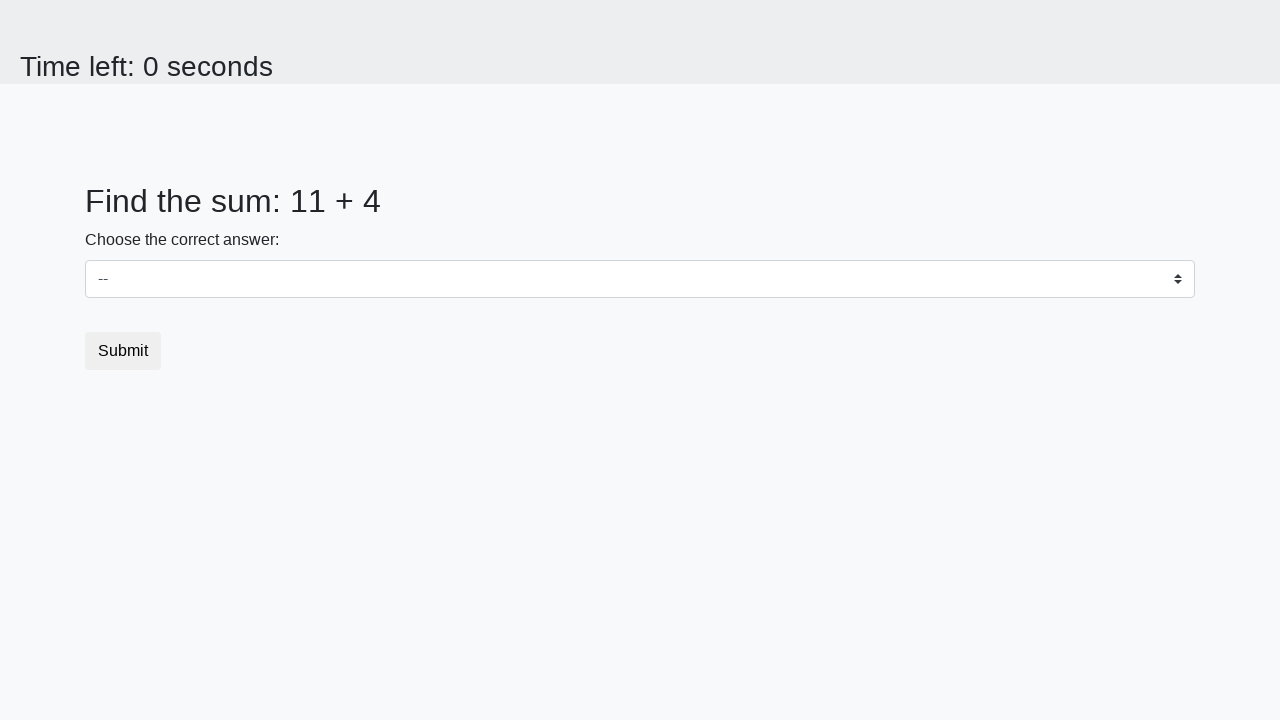

Calculated sum: 11 + 4 = 15
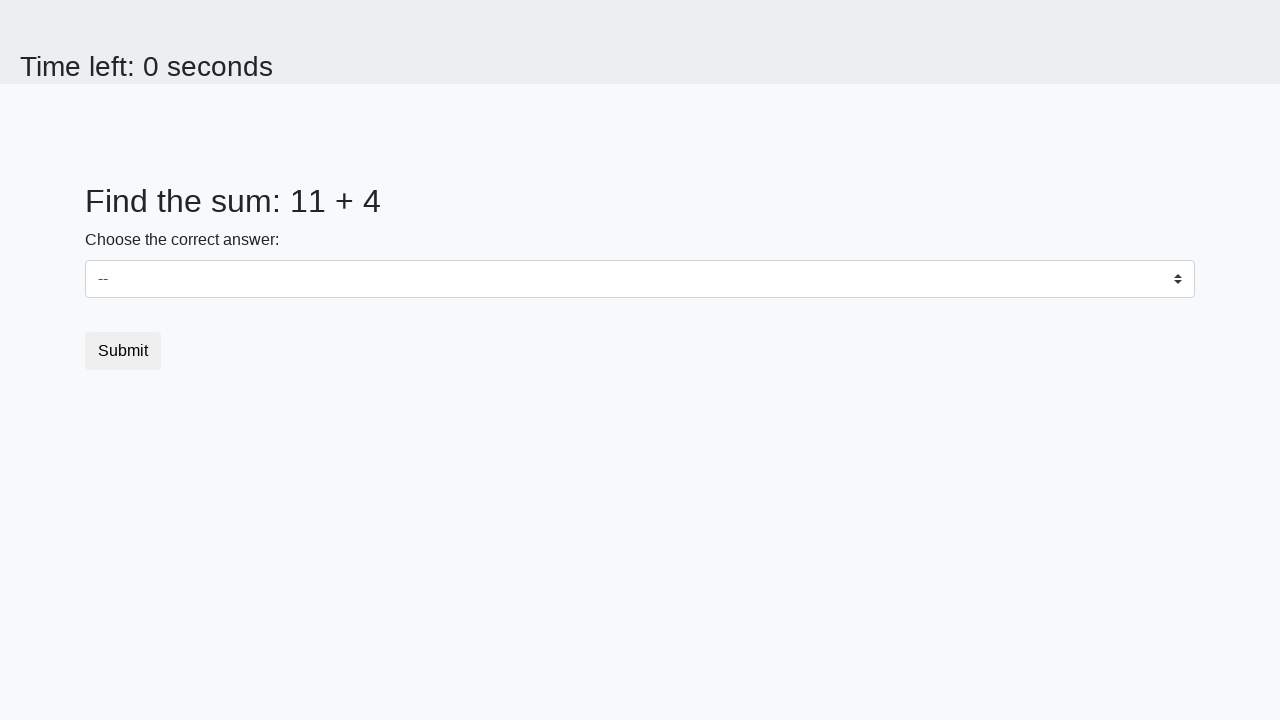

Selected '15' from dropdown menu on #dropdown
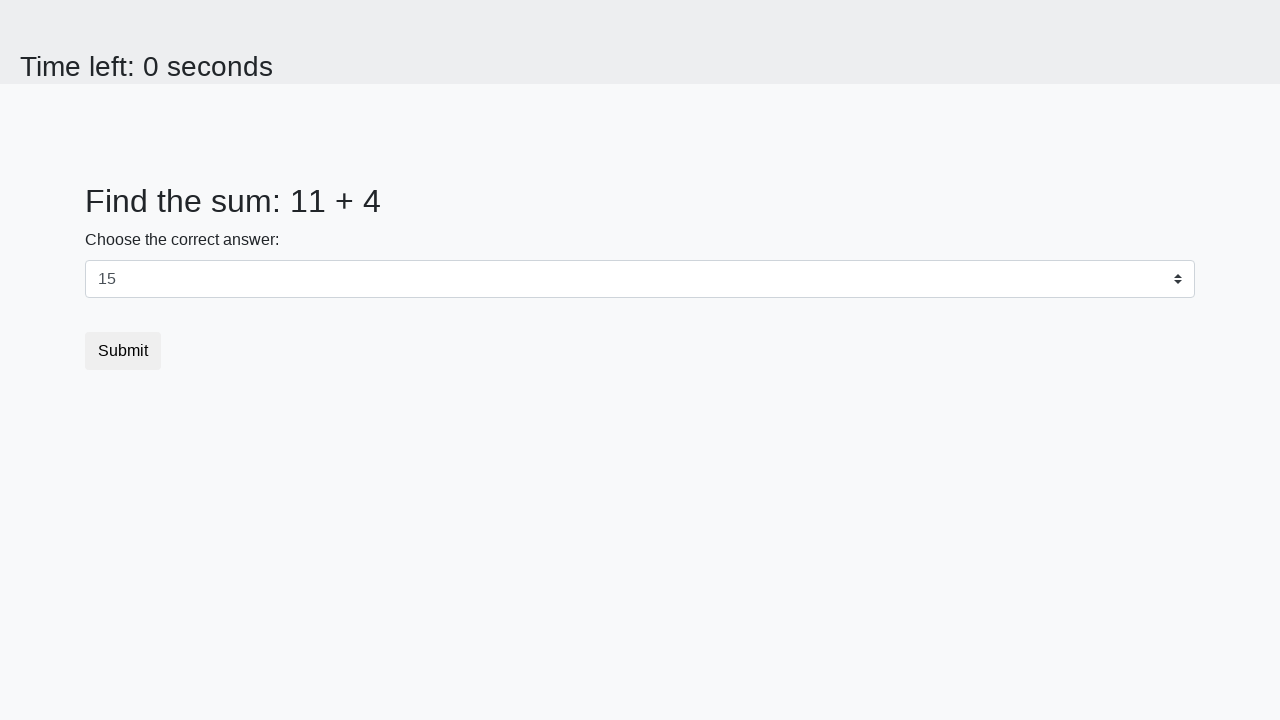

Clicked submit button at (123, 351) on button.btn
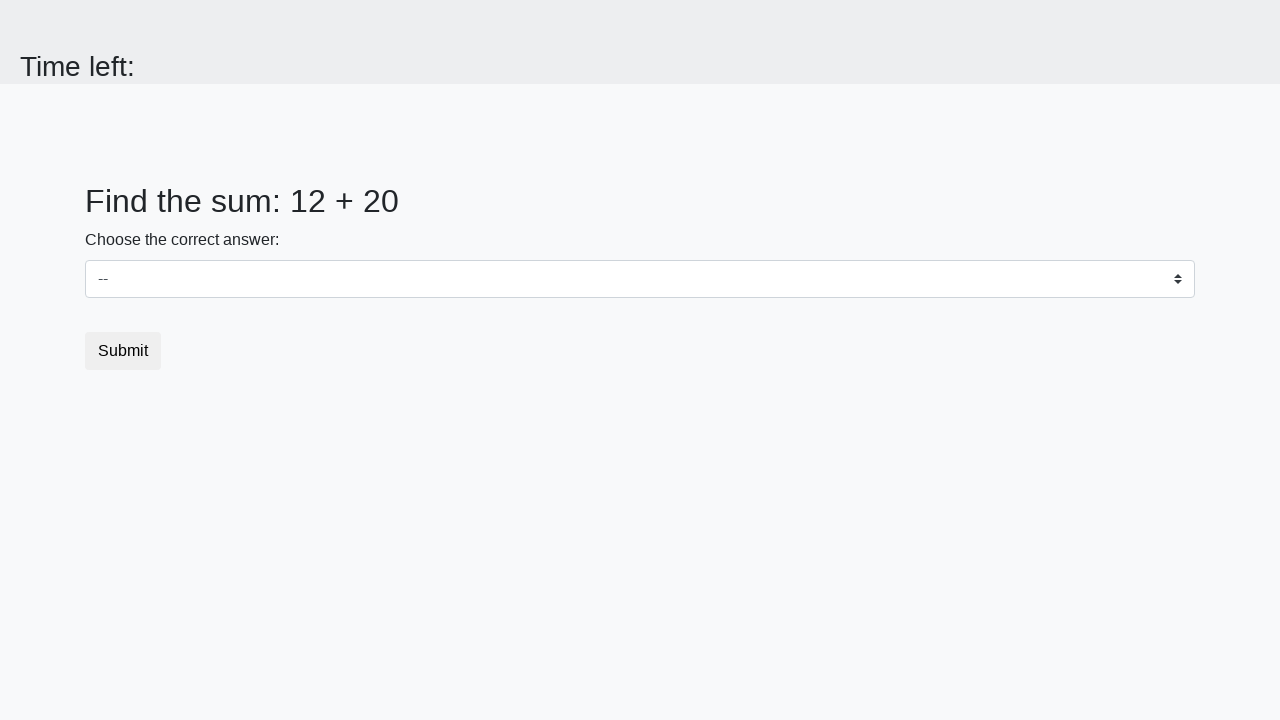

Waited for result page to load
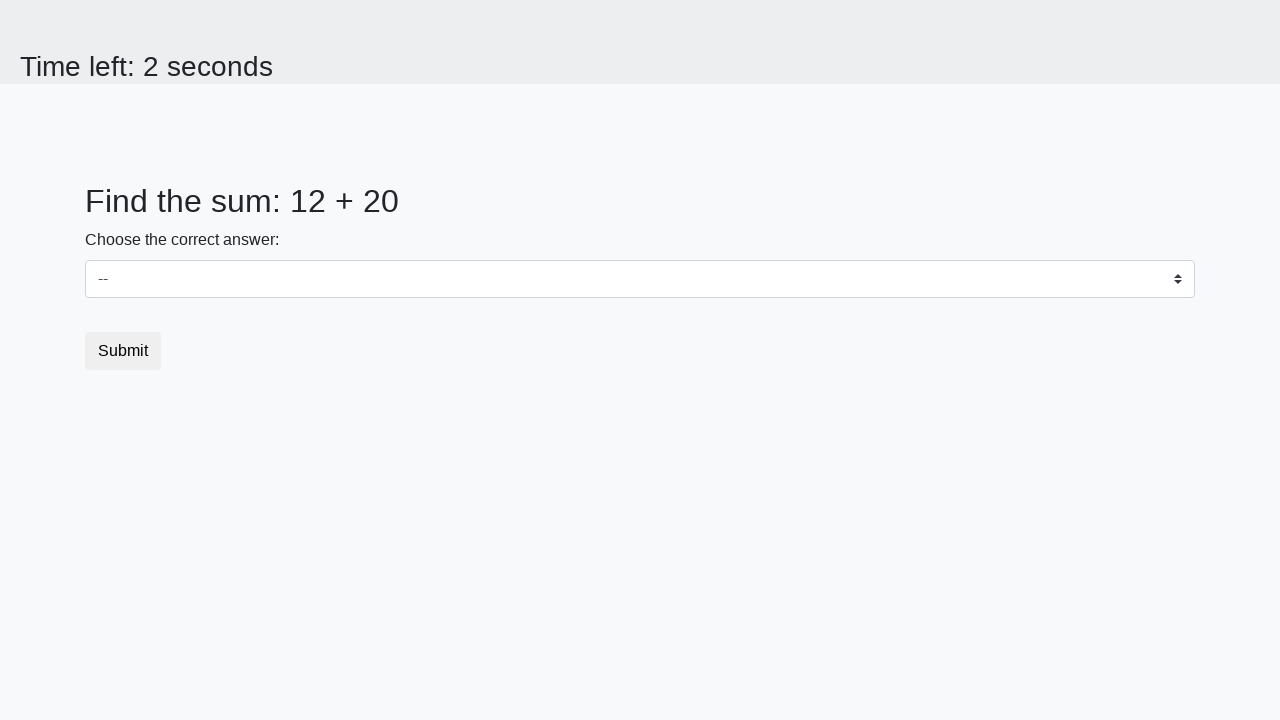

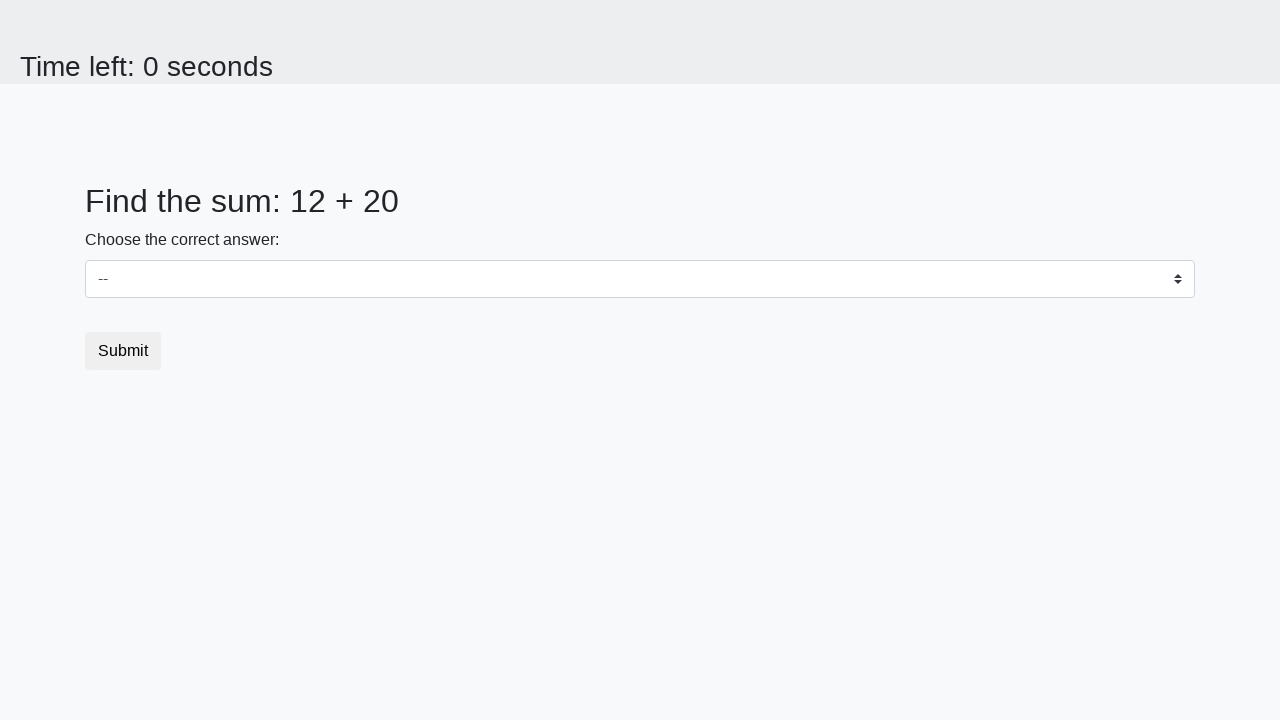